Tests a practice page for Selenium locators by filling form fields, clicking buttons, and navigating through a password reset flow

Starting URL: https://rahulshettyacademy.com/locatorspractice/

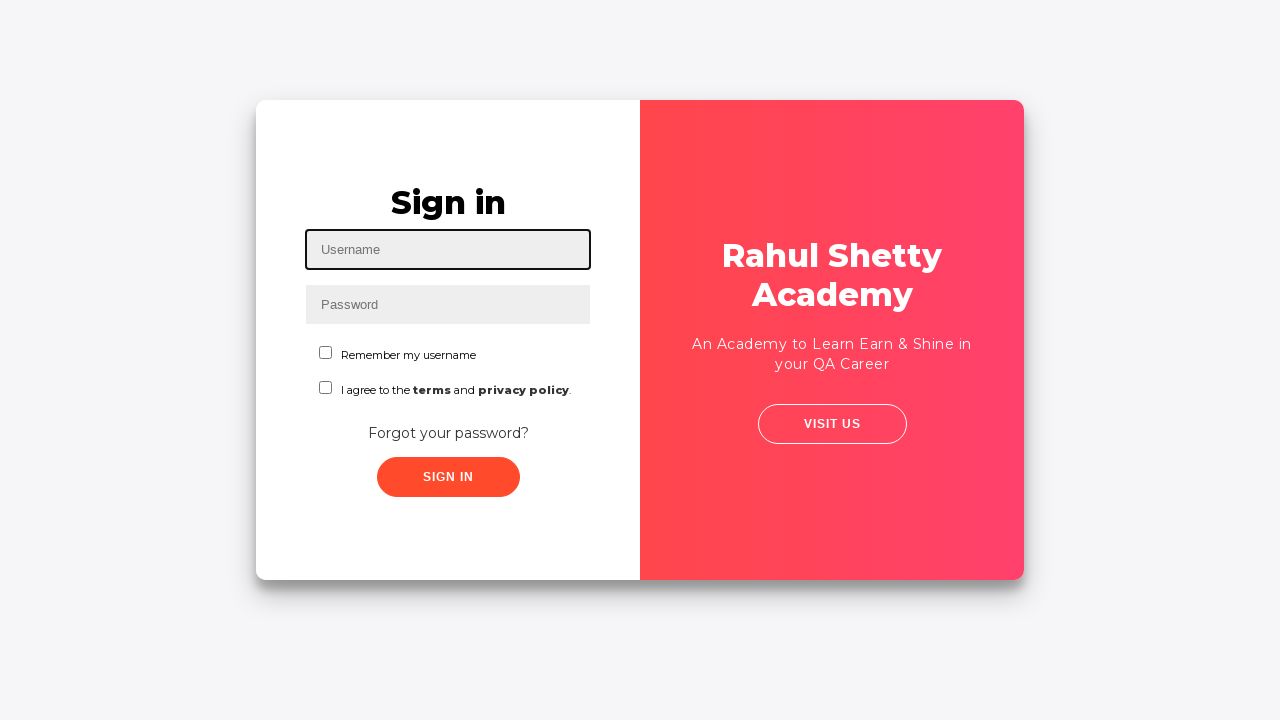

Filled username field with 'kitty' on #inputUsername
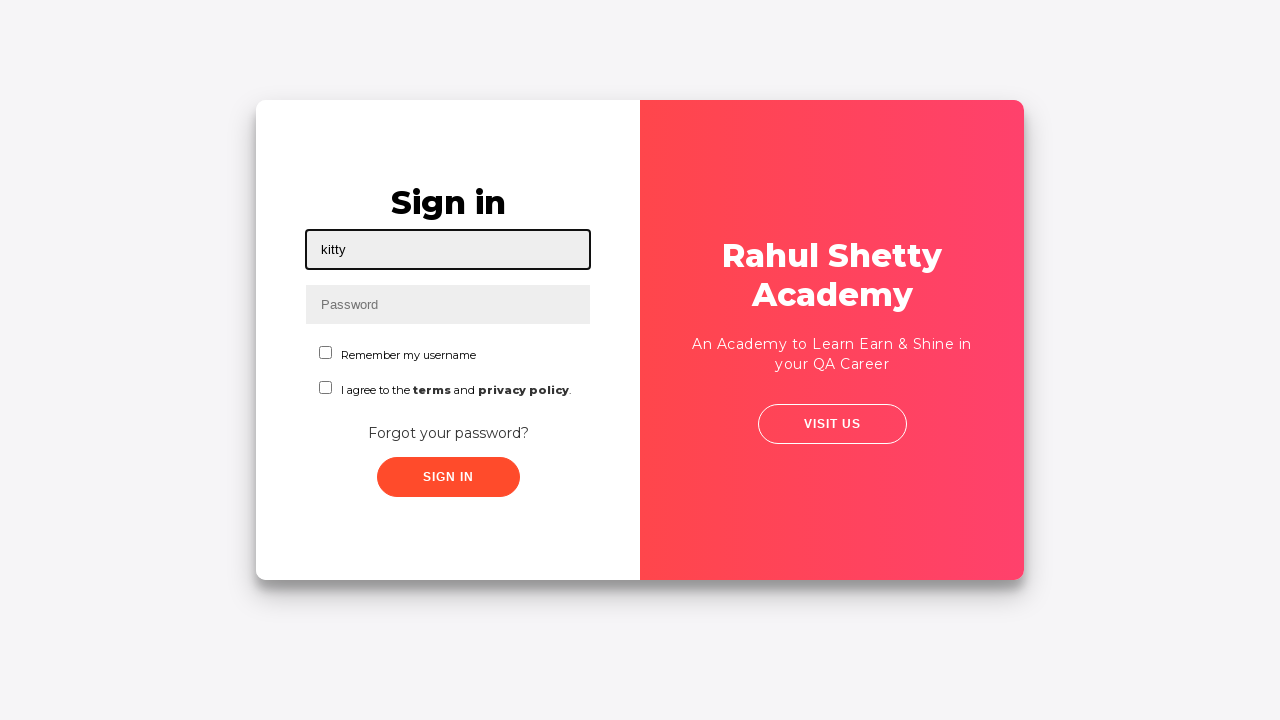

Filled password field with '123' on input[name='inputPassword']
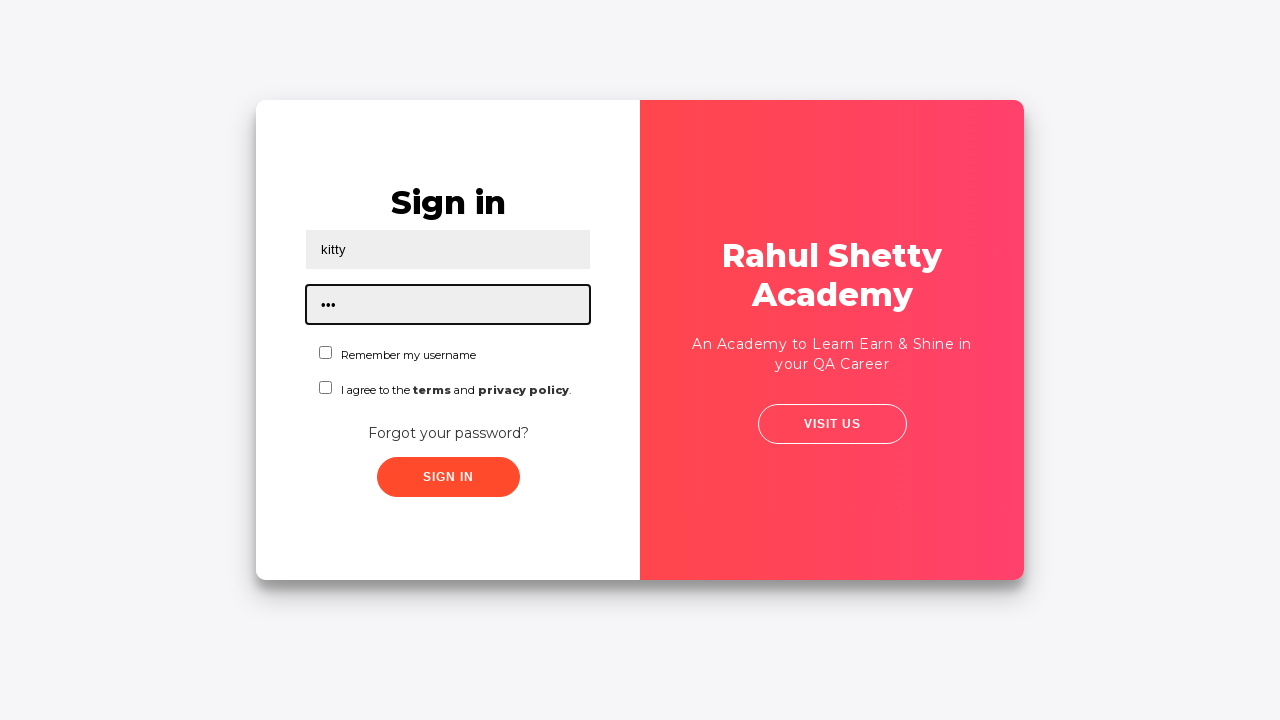

Clicked sign in button at (448, 477) on .signInBtn
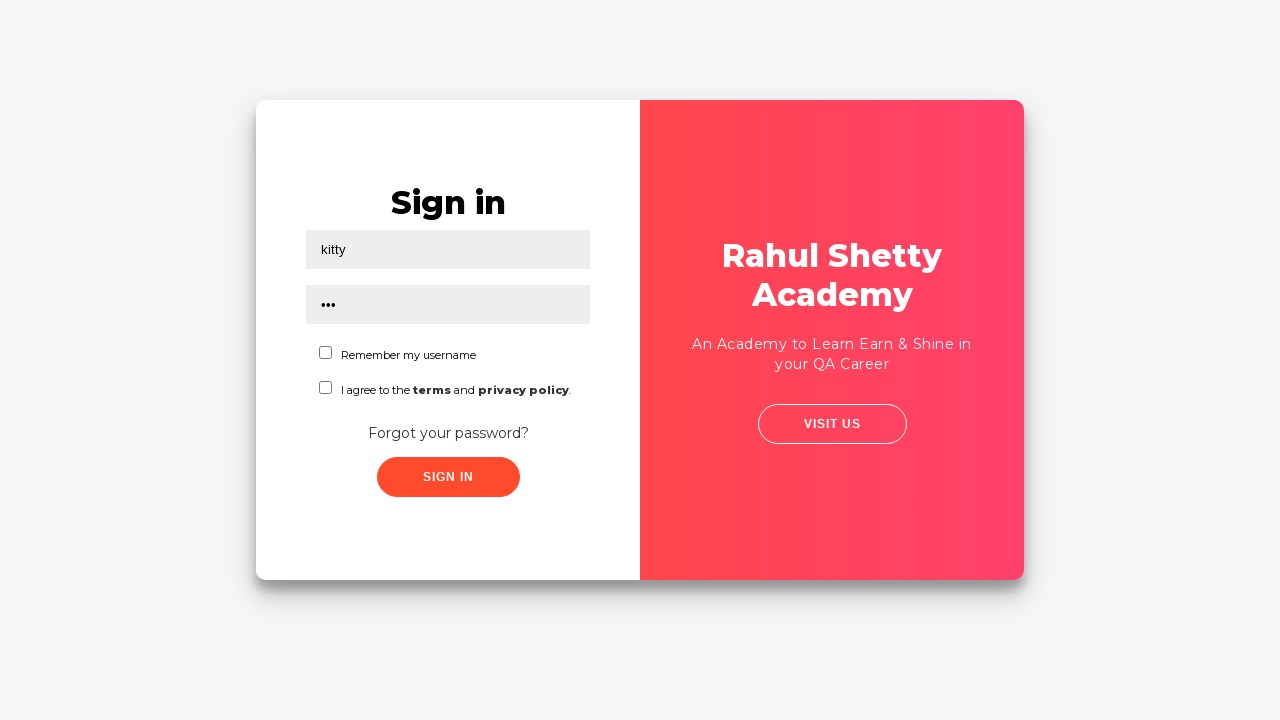

Clicked 'Forgot your password?' link to start password reset flow at (448, 433) on text=Forgot your password?
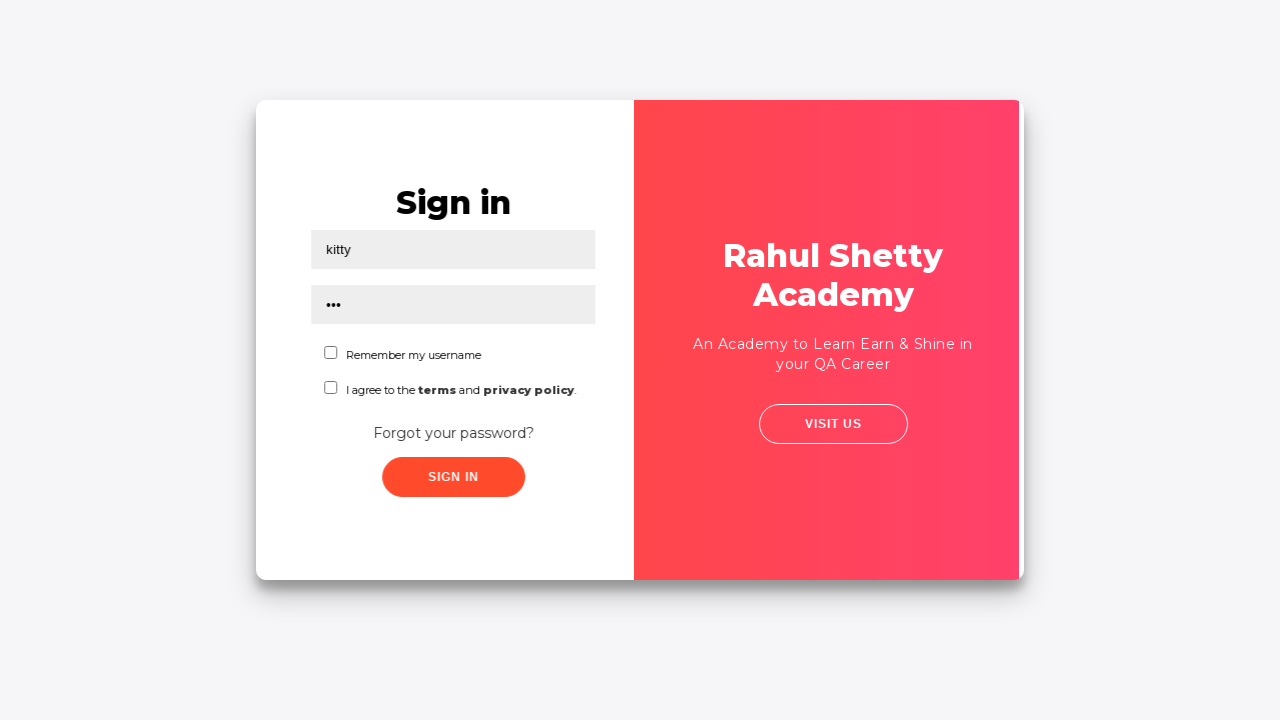

Filled name field with 'jerry' in password reset form on //input[@placeholder='Name']
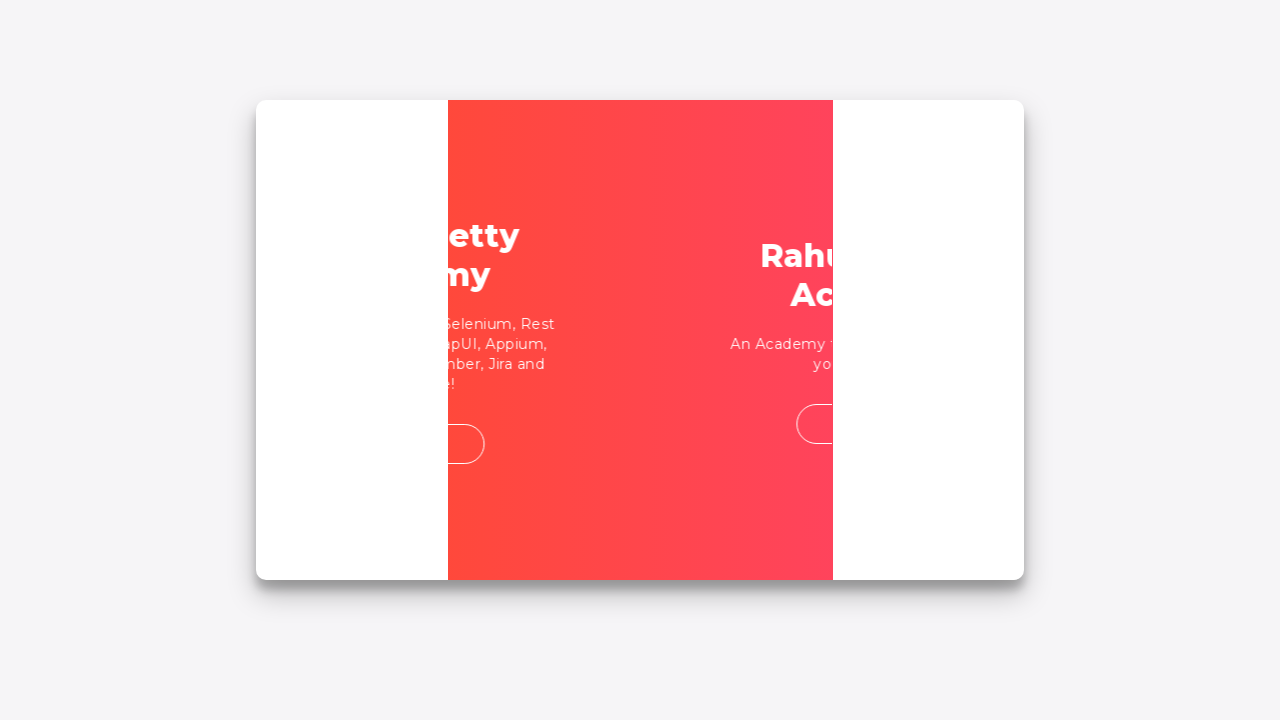

Filled email field with 'kittyjerry@gmail.com' in password reset form on //input[@placeholder='Email']
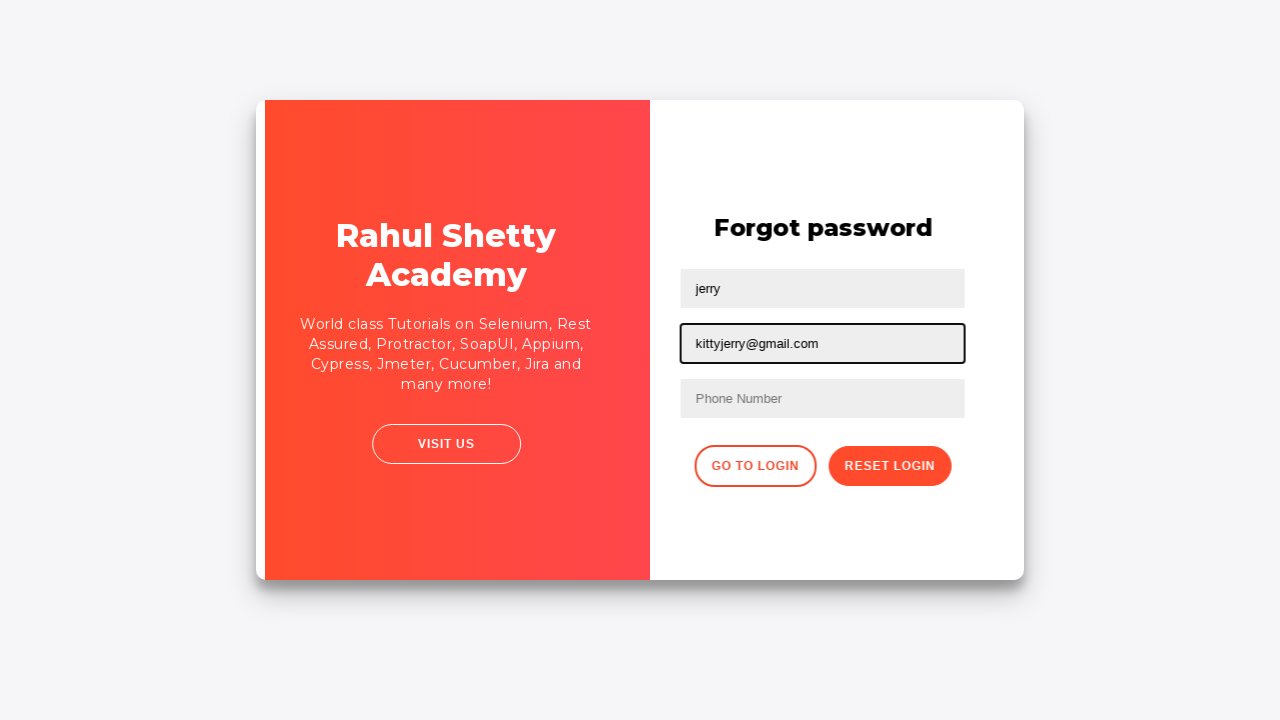

Filled phone number field with '1234567890' in password reset form on xpath=//input[@type='text'] >> nth=0
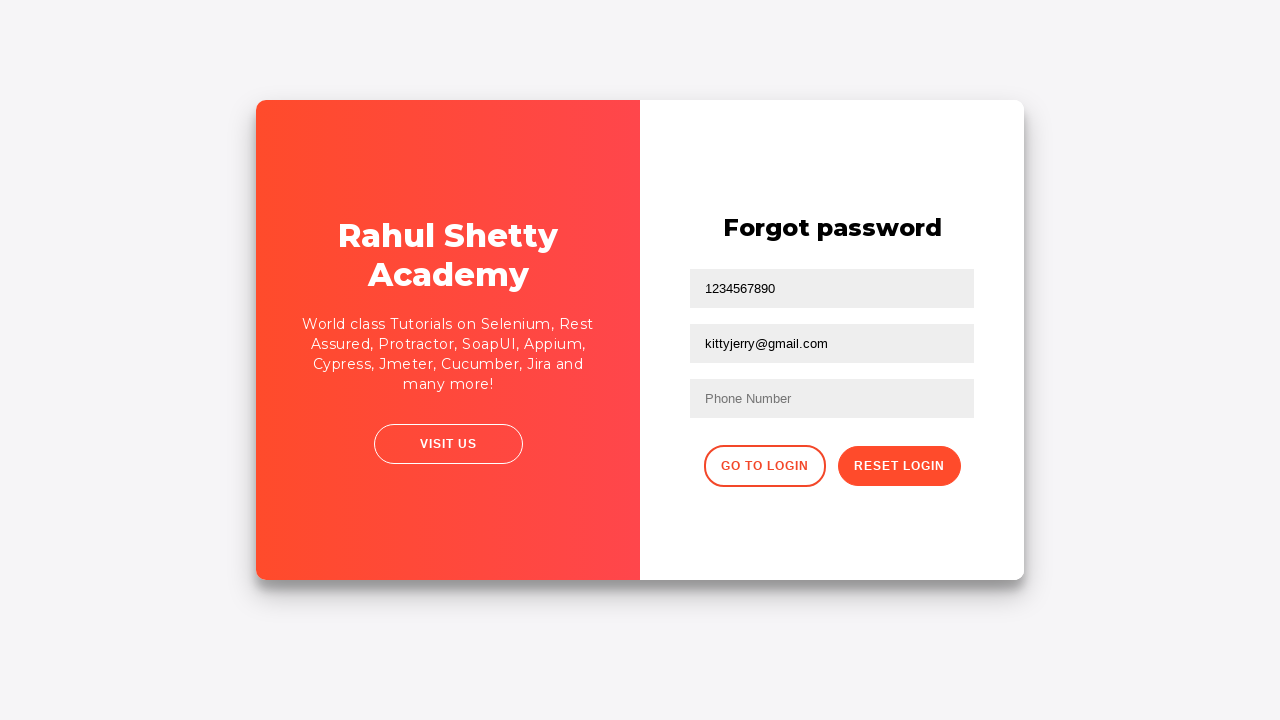

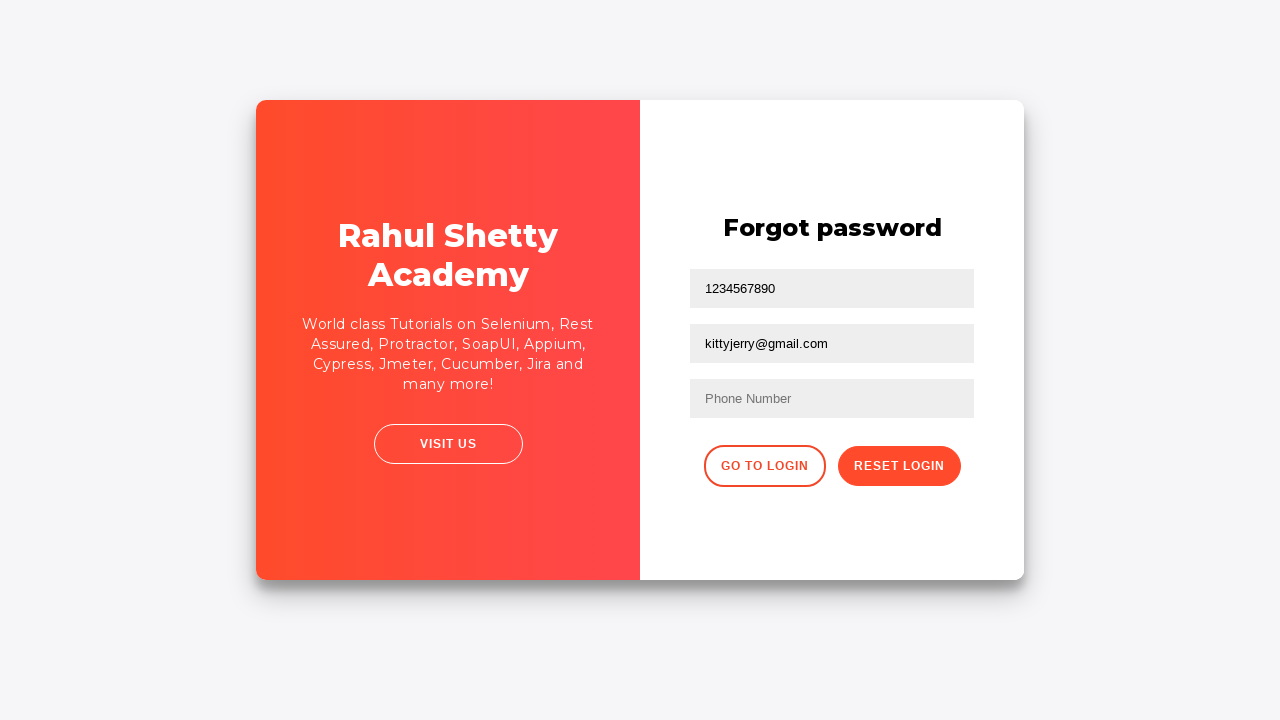